Tests a page with delayed button visibility by waiting for a button to become clickable, clicking it, and verifying a success message appears

Starting URL: http://suninjuly.github.io/wait2.html

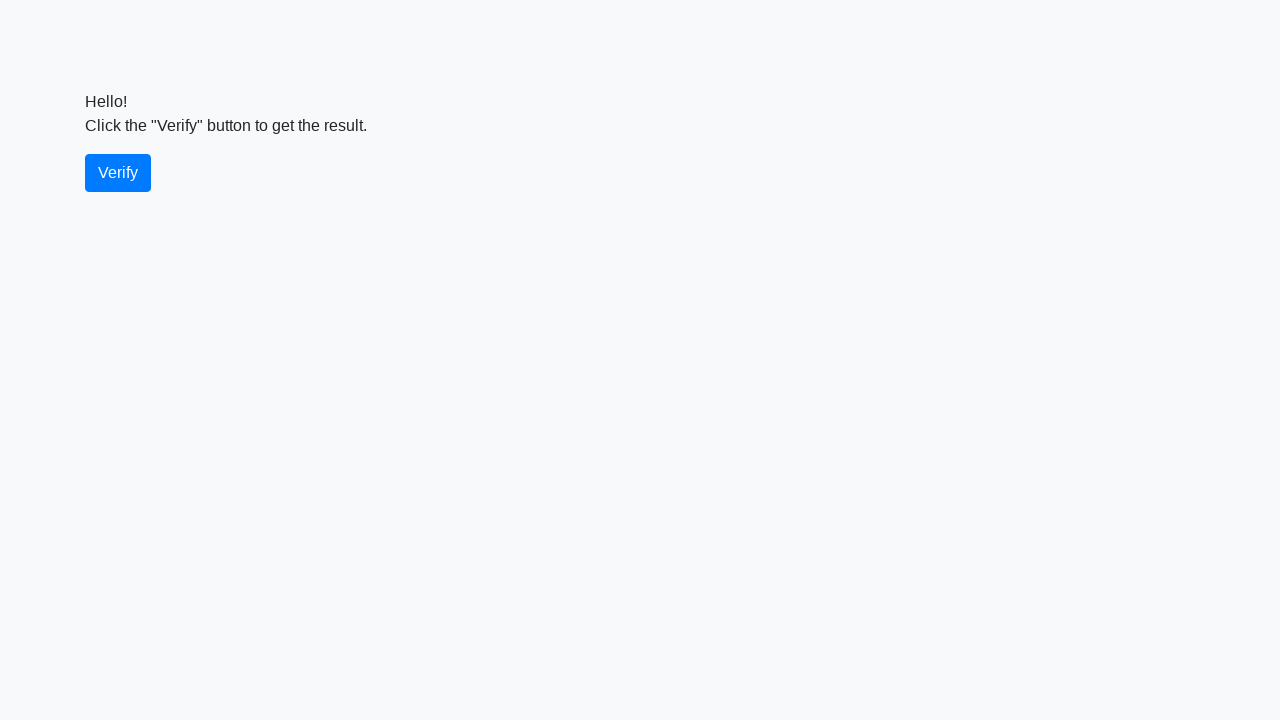

Waited for verify button to become visible
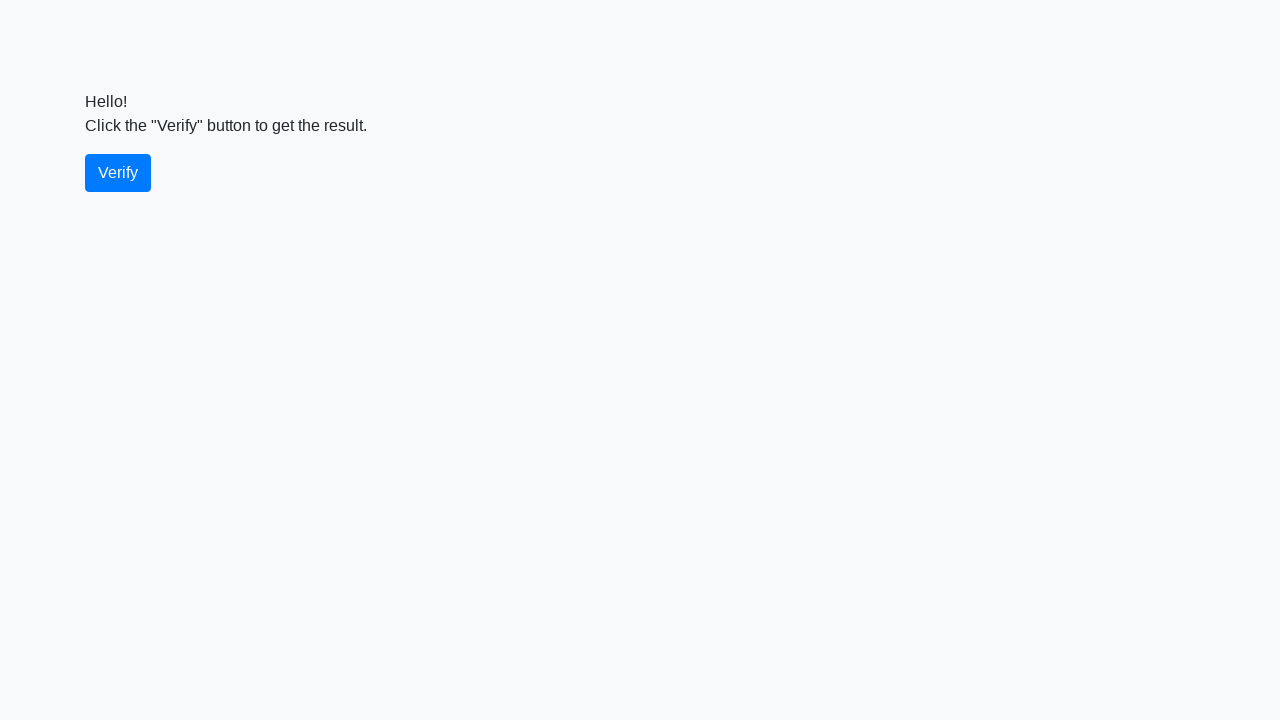

Clicked the verify button at (118, 173) on #verify
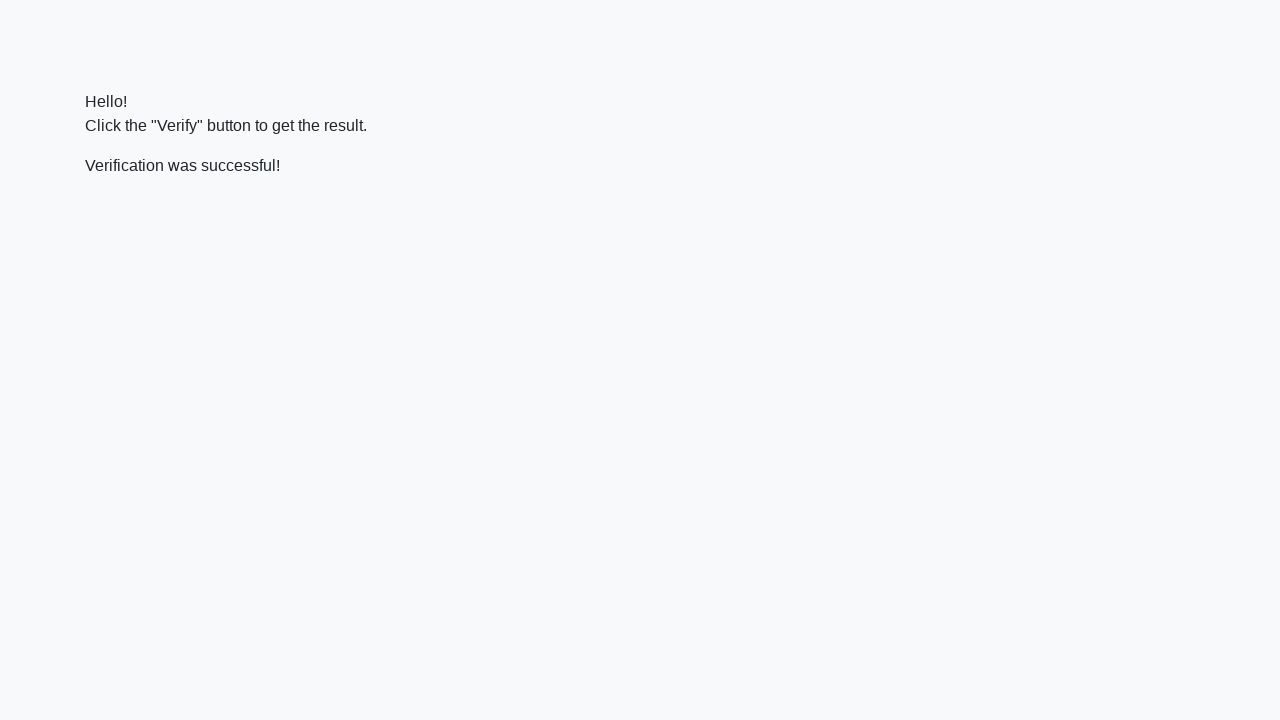

Waited for success message to become visible
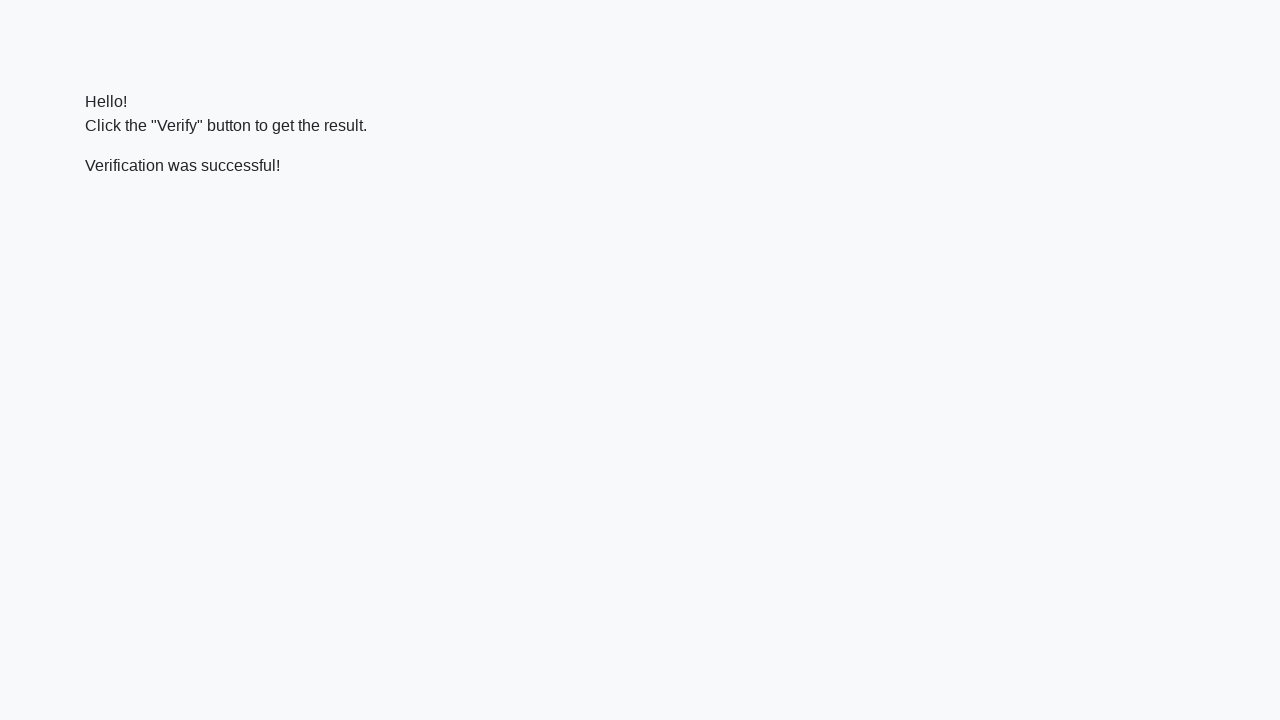

Verified that success message contains 'successful'
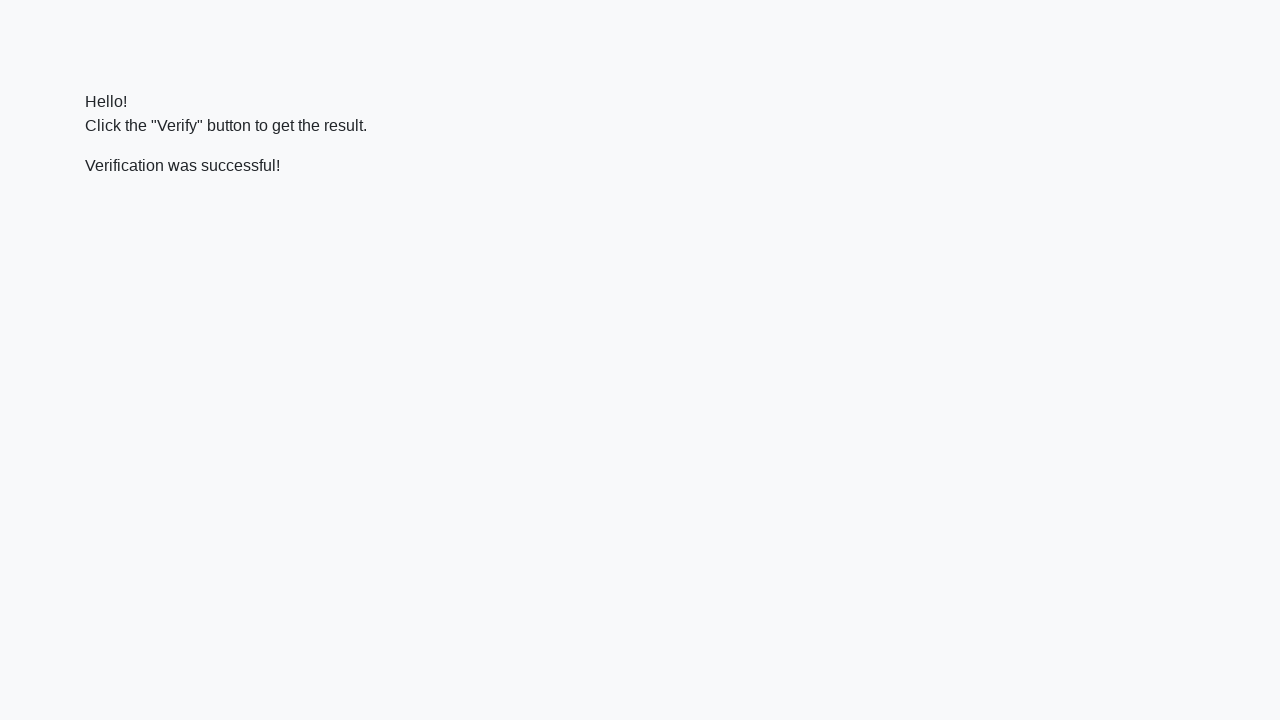

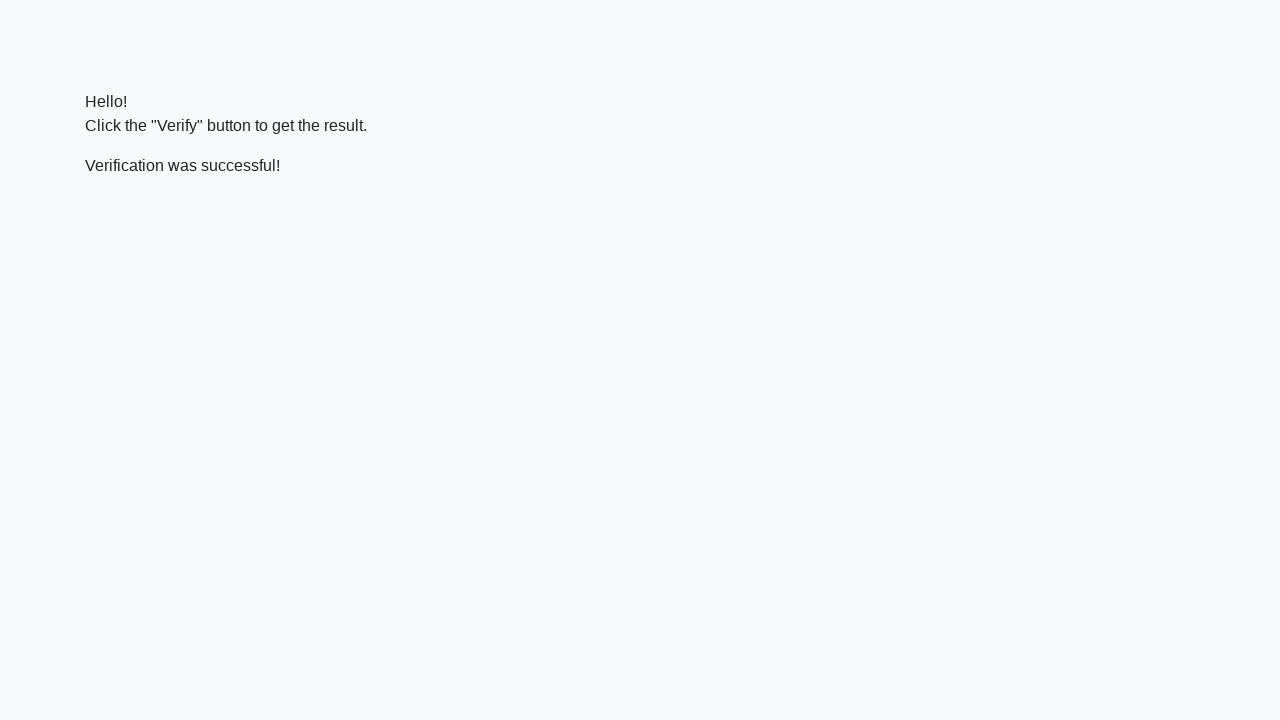